Tests dropdown selection functionality by navigating to dropdown page and selecting an option by index

Starting URL: https://practice.cydeo.com/

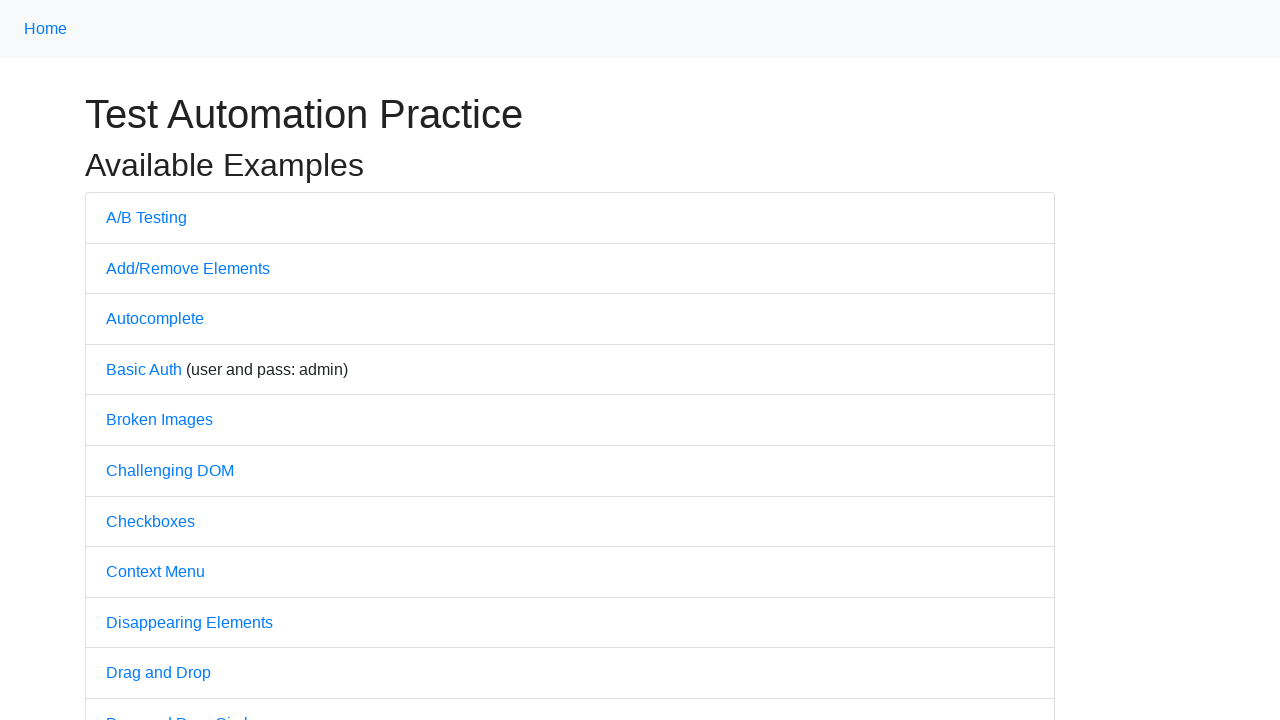

Clicked on Dropdown link to navigate to dropdown page at (143, 360) on internal:text="Dropdown"i
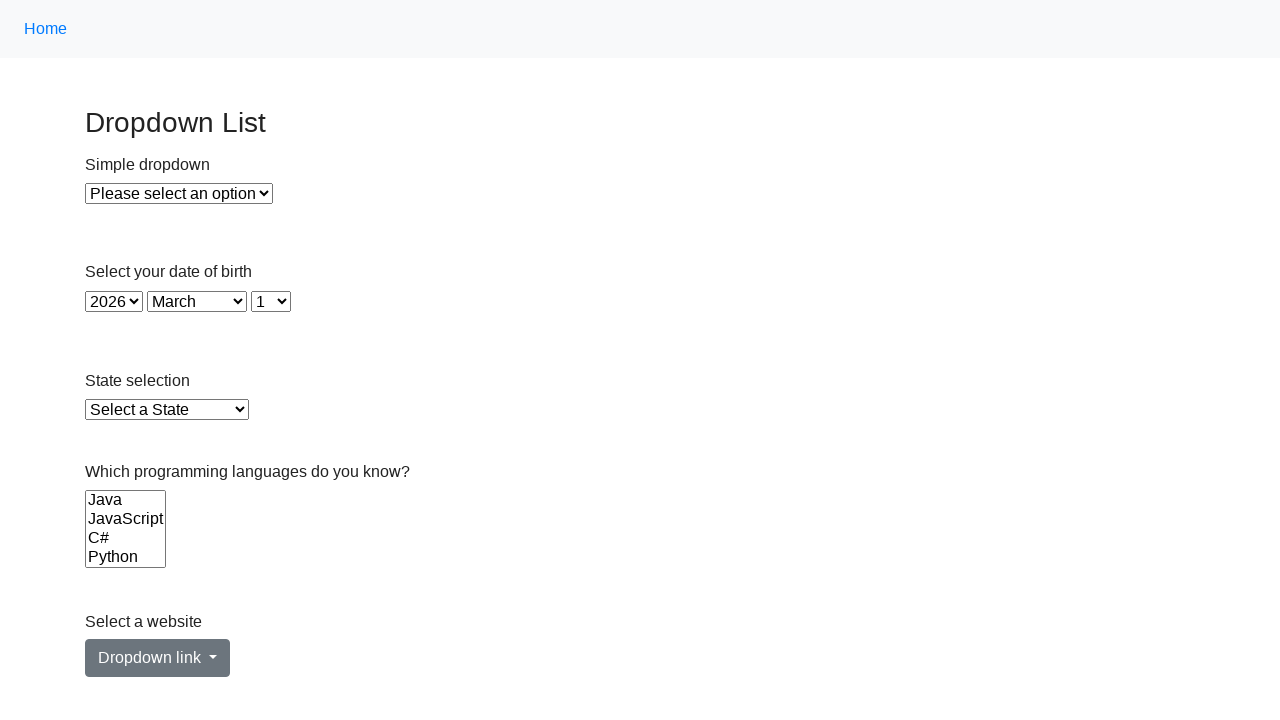

Located dropdown element with id 'dropdown'
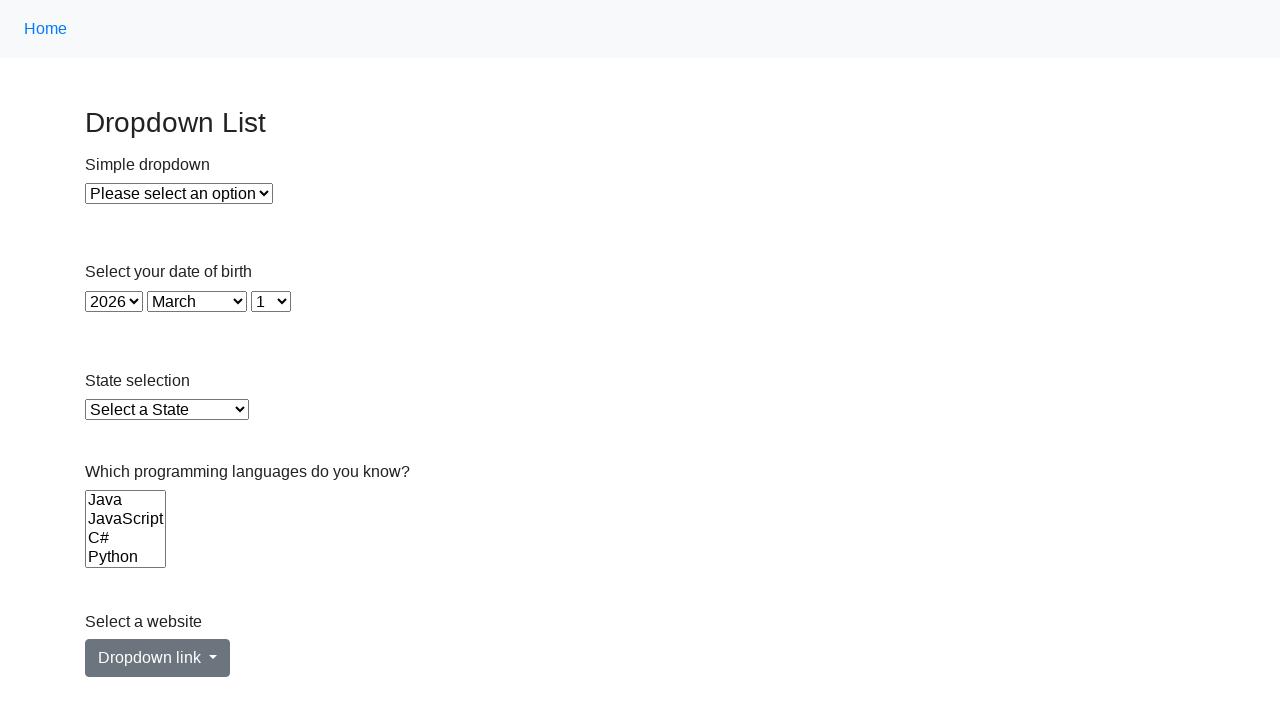

Selected option at index 1 (second option) from dropdown box on xpath=//select[@id='dropdown']
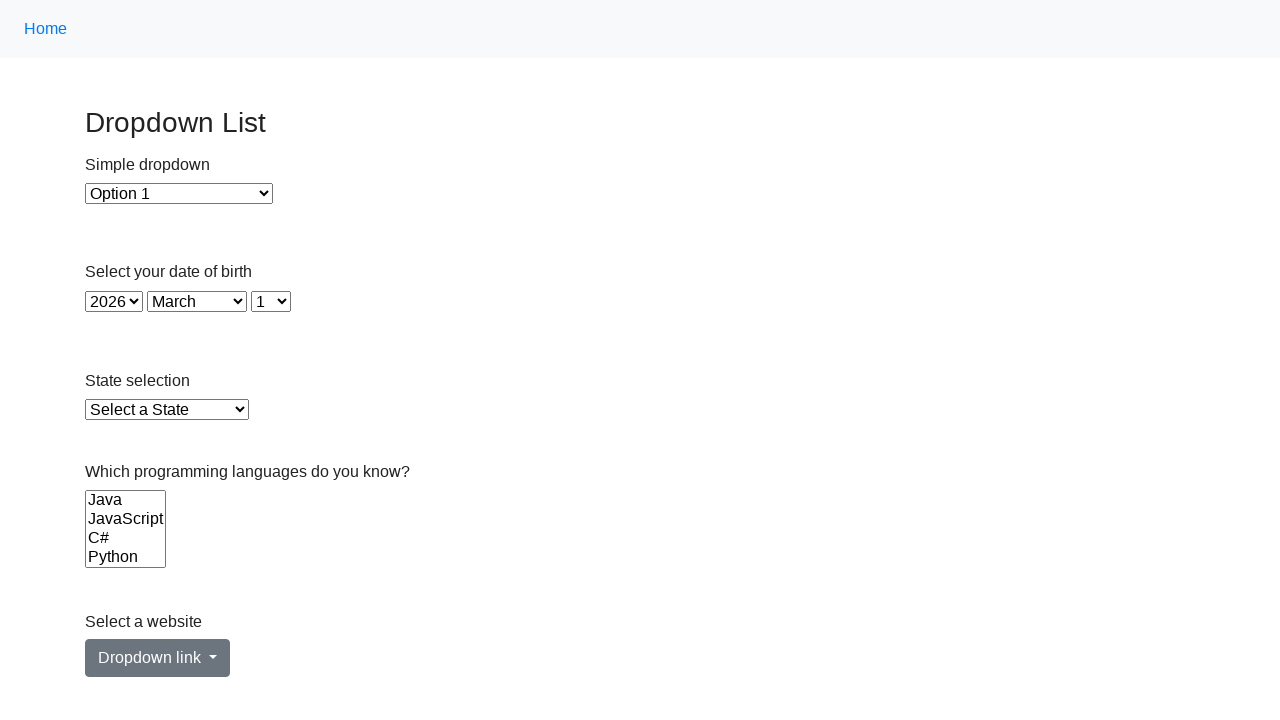

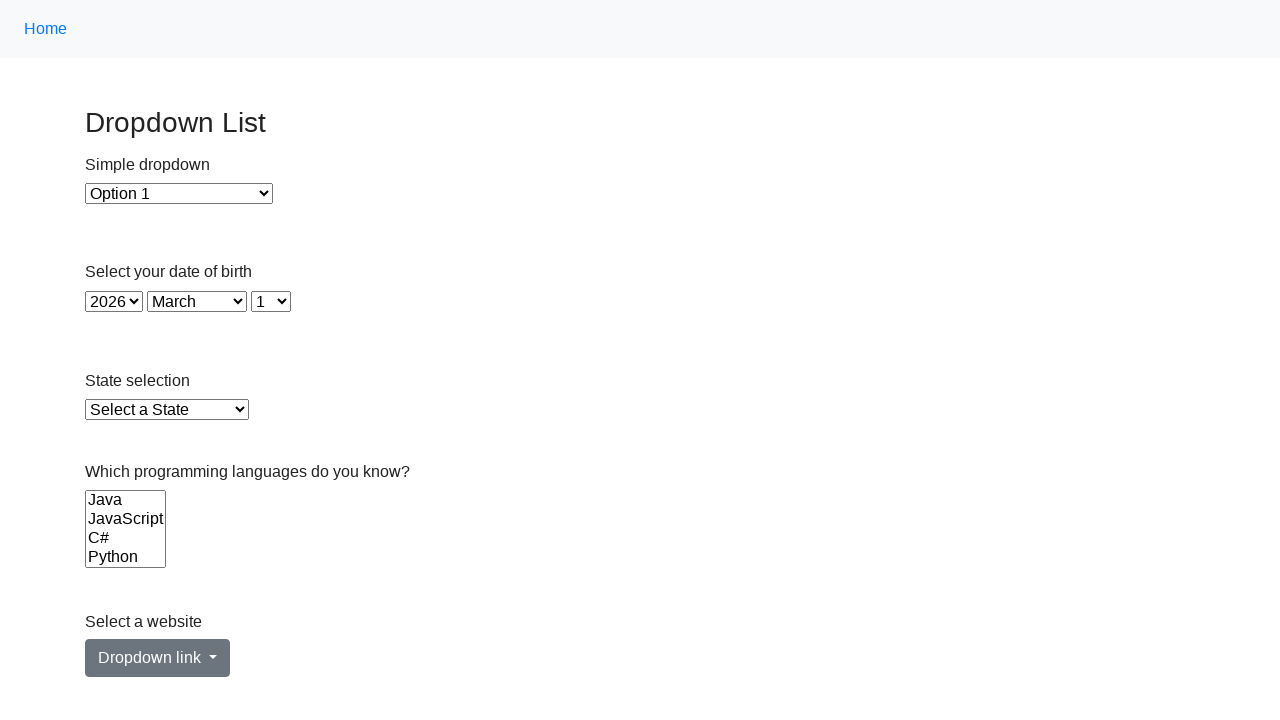